Tests the Playwright homepage by verifying the title contains "Playwright", checking the "Get started" link has the correct href attribute, clicking it, and verifying navigation to the intro page.

Starting URL: https://playwright.dev

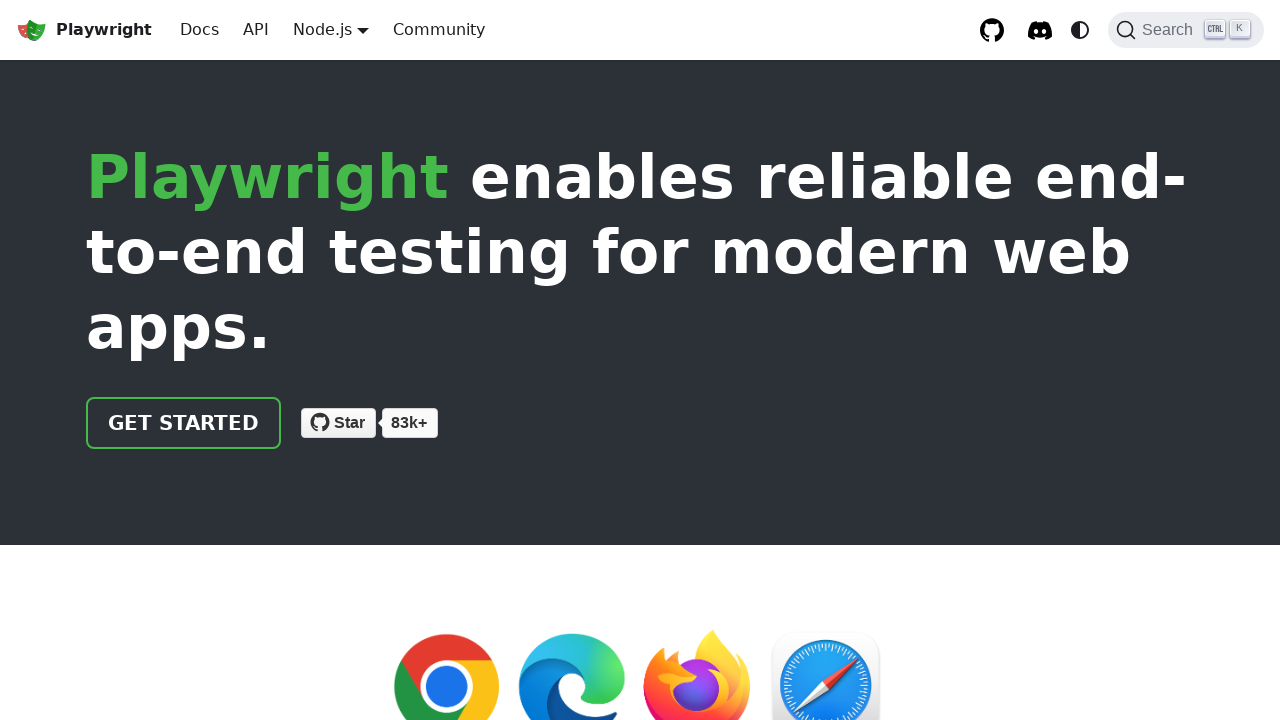

Verified page title contains 'Playwright'
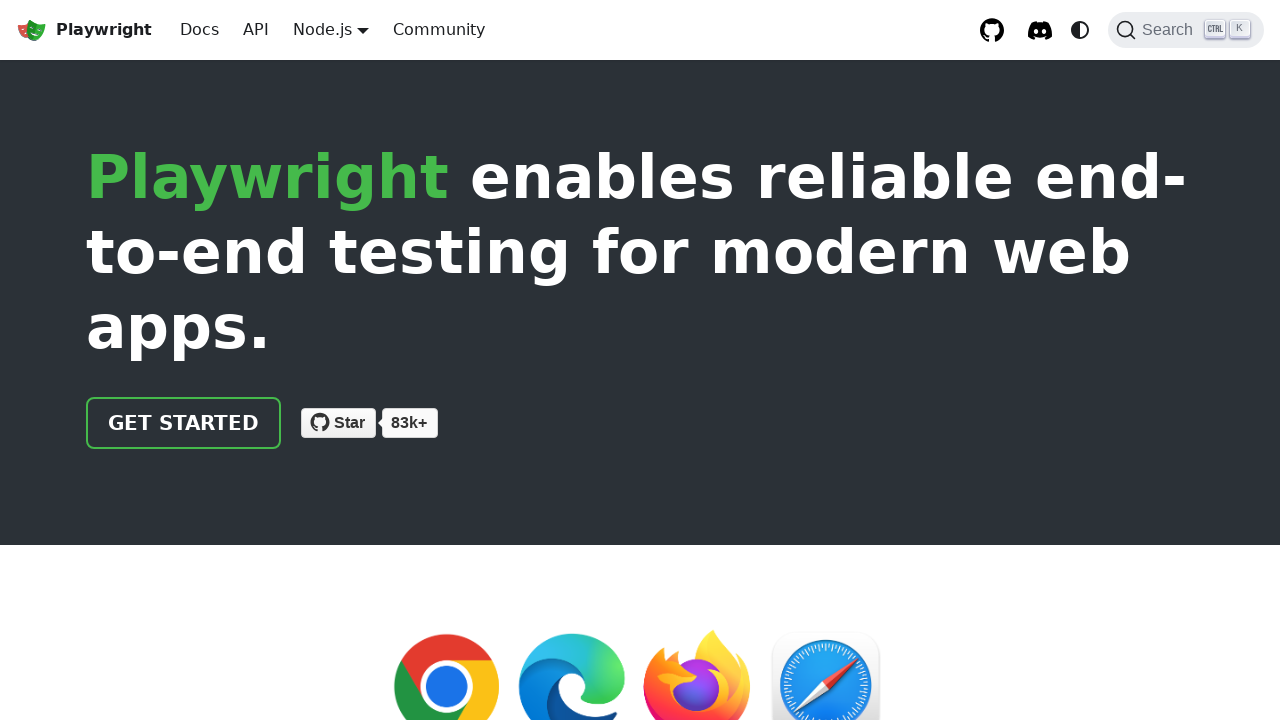

Located the 'Get started' link
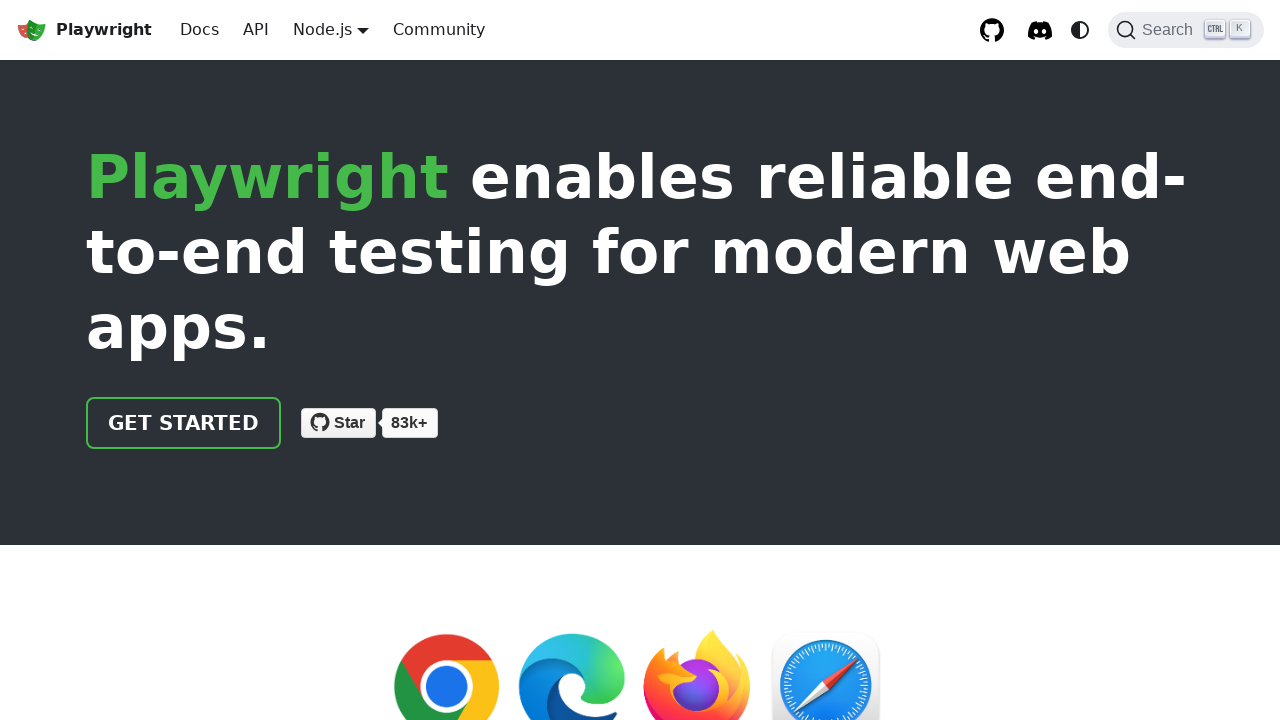

Verified 'Get started' link has href attribute '/docs/intro'
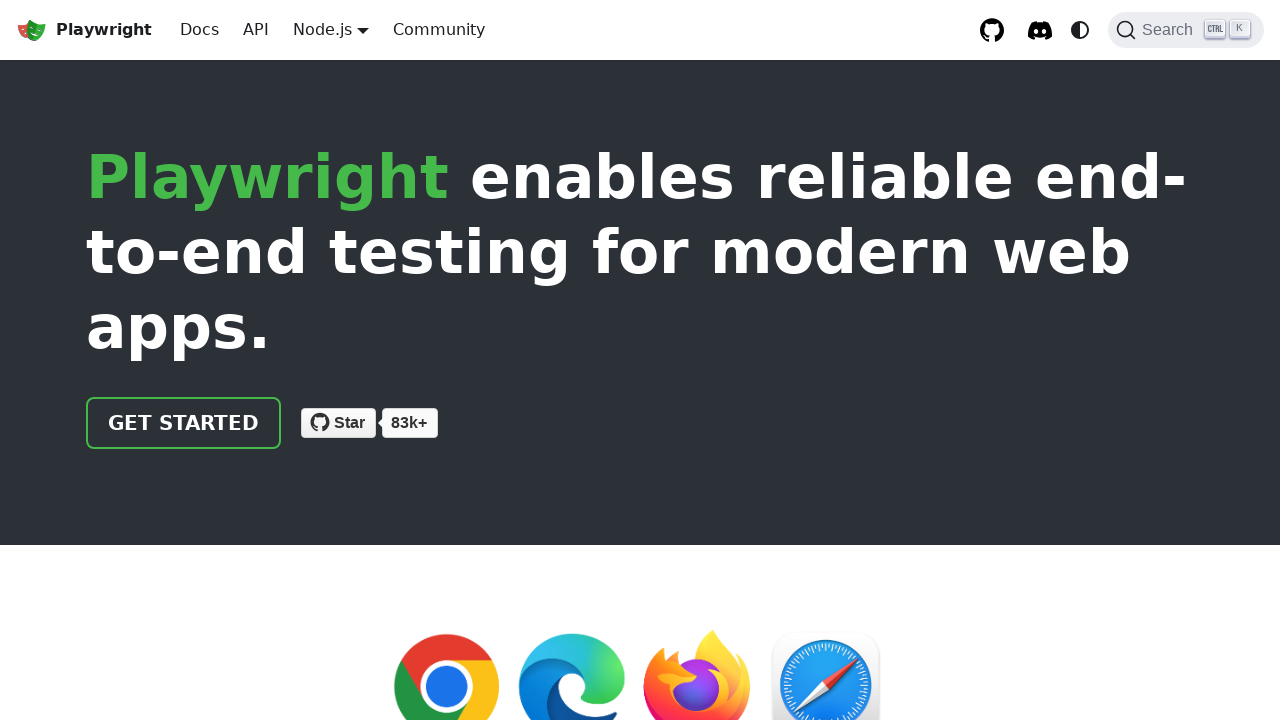

Clicked the 'Get started' link at (184, 423) on internal:role=link[name="Get started"i]
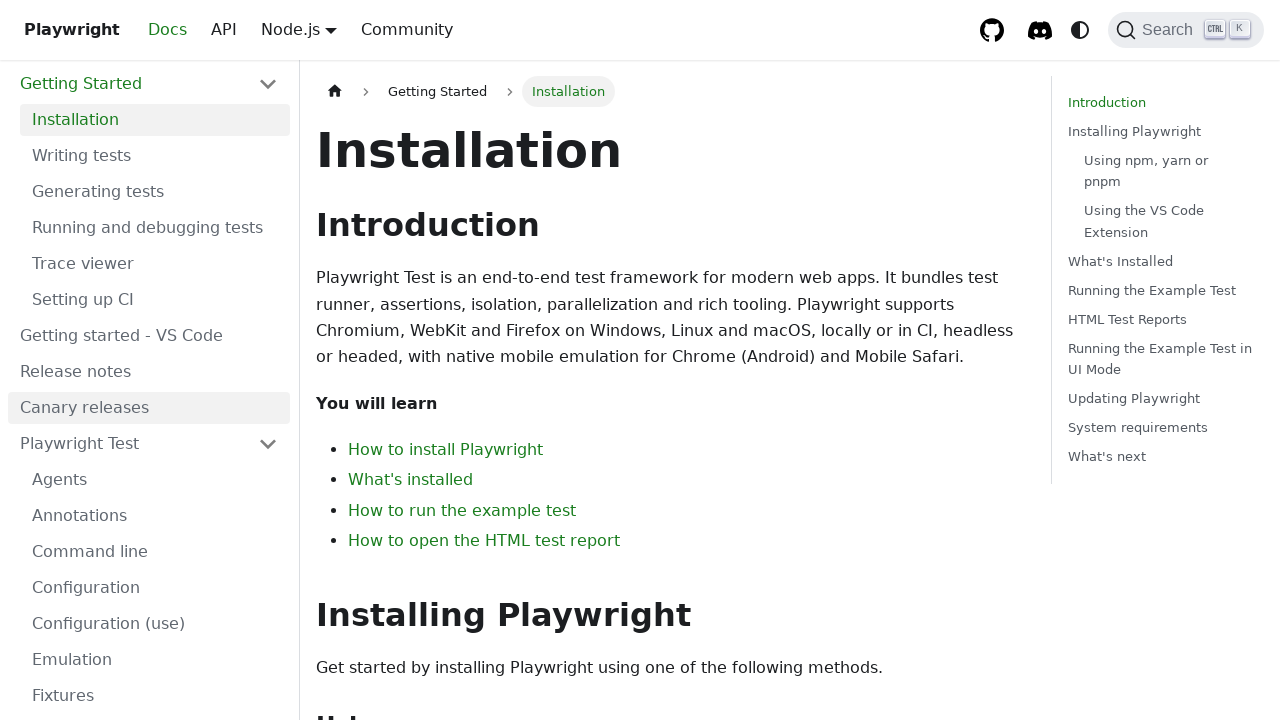

Verified navigation to intro page (URL contains 'intro')
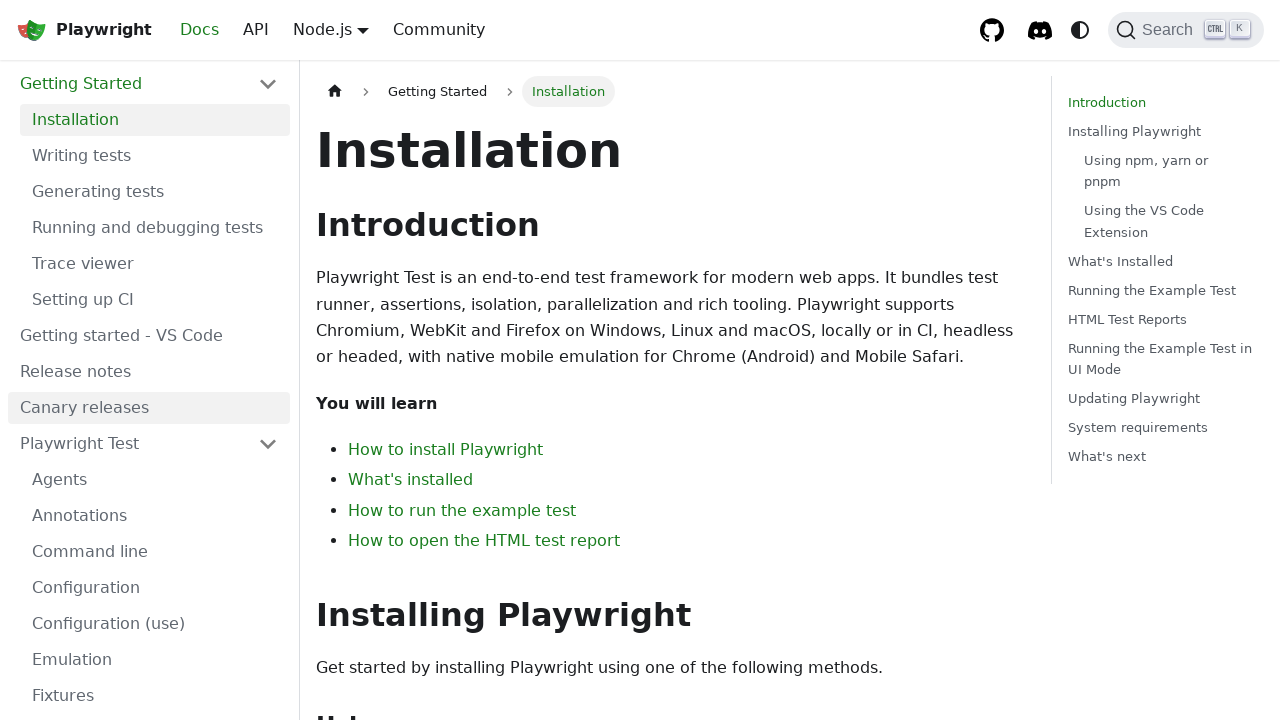

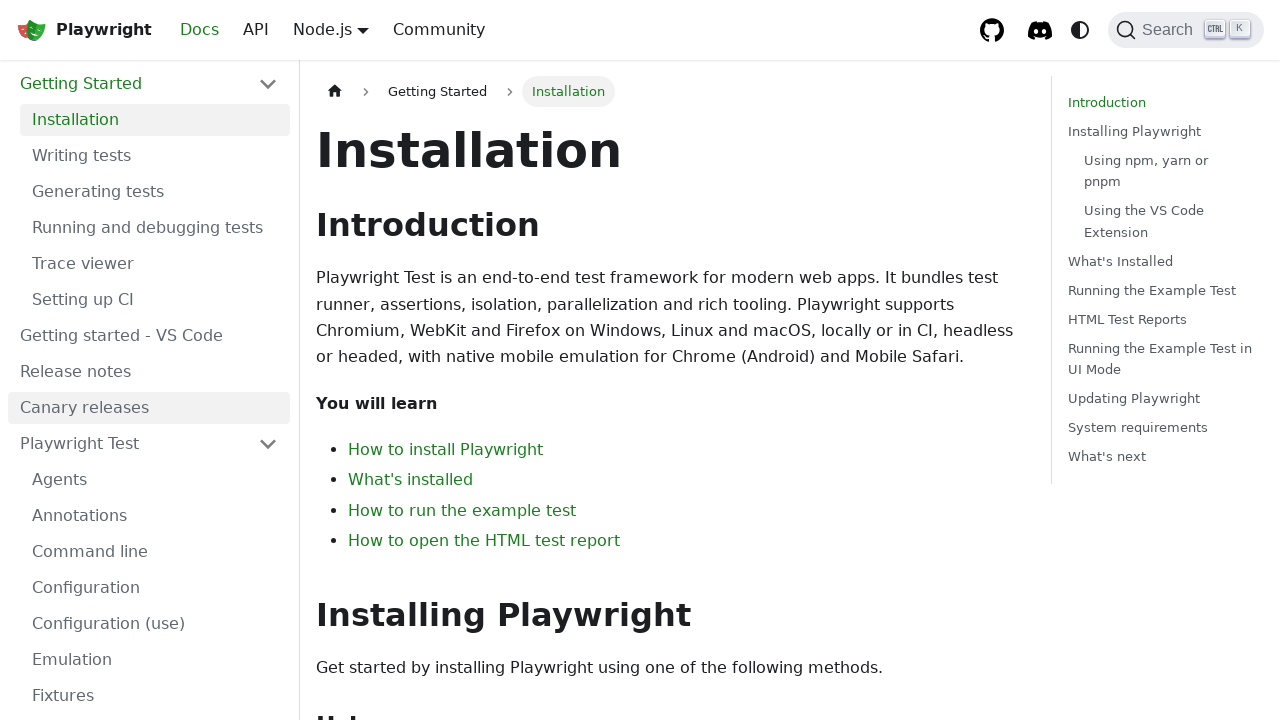